Tests clicking a button element using Actions class to perform a mouse click action

Starting URL: https://demoqa.com/buttons

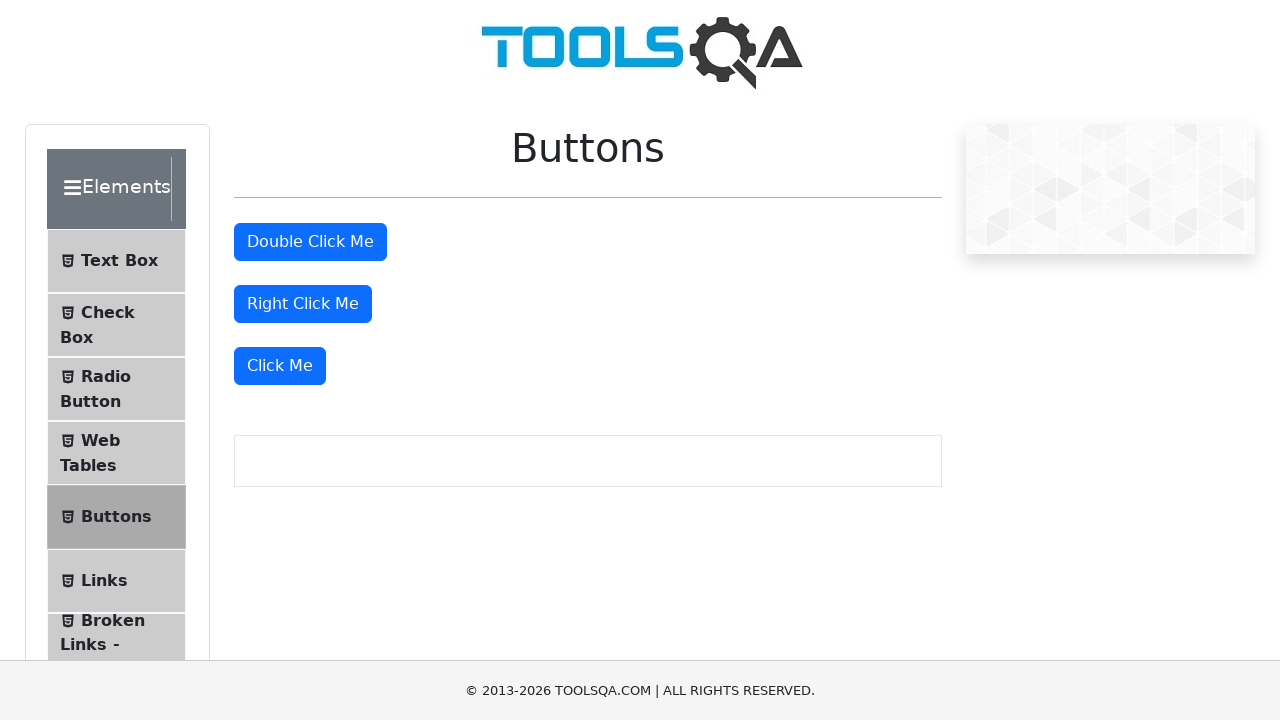

Navigated to DemoQA buttons page
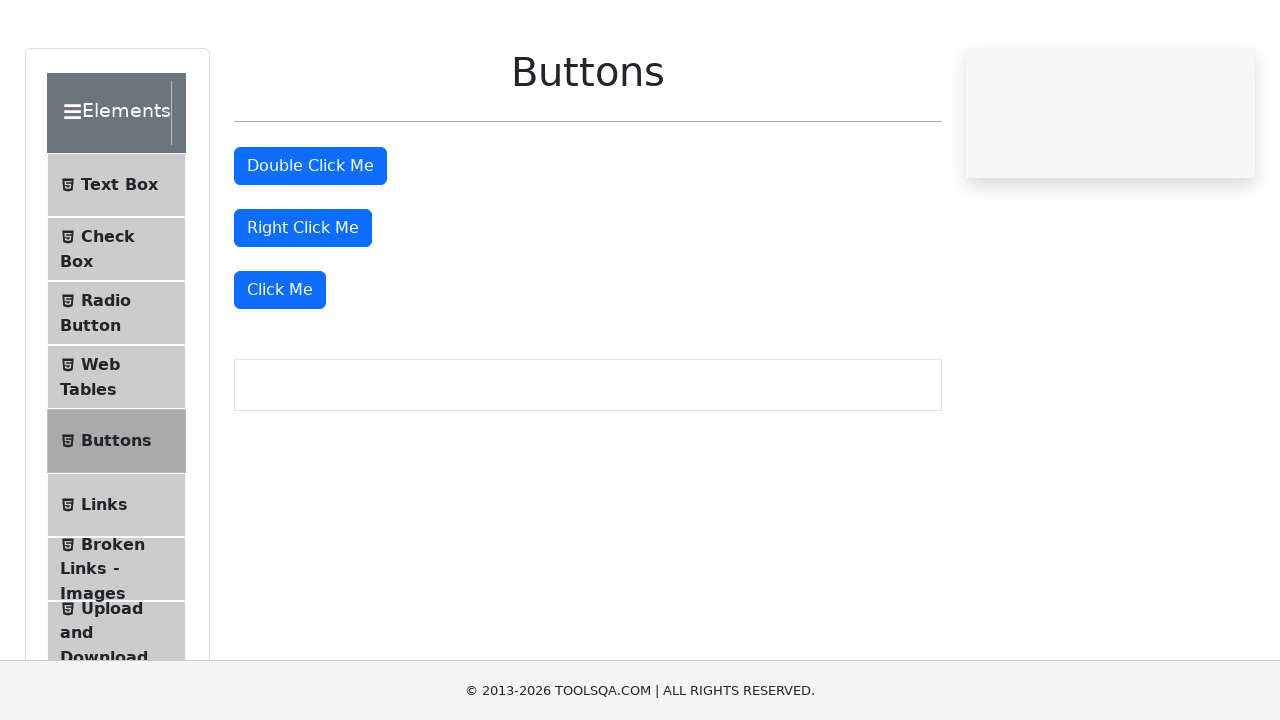

Clicked the 'Click Me' button using Actions class mouse click at (280, 366) on text='Click Me'
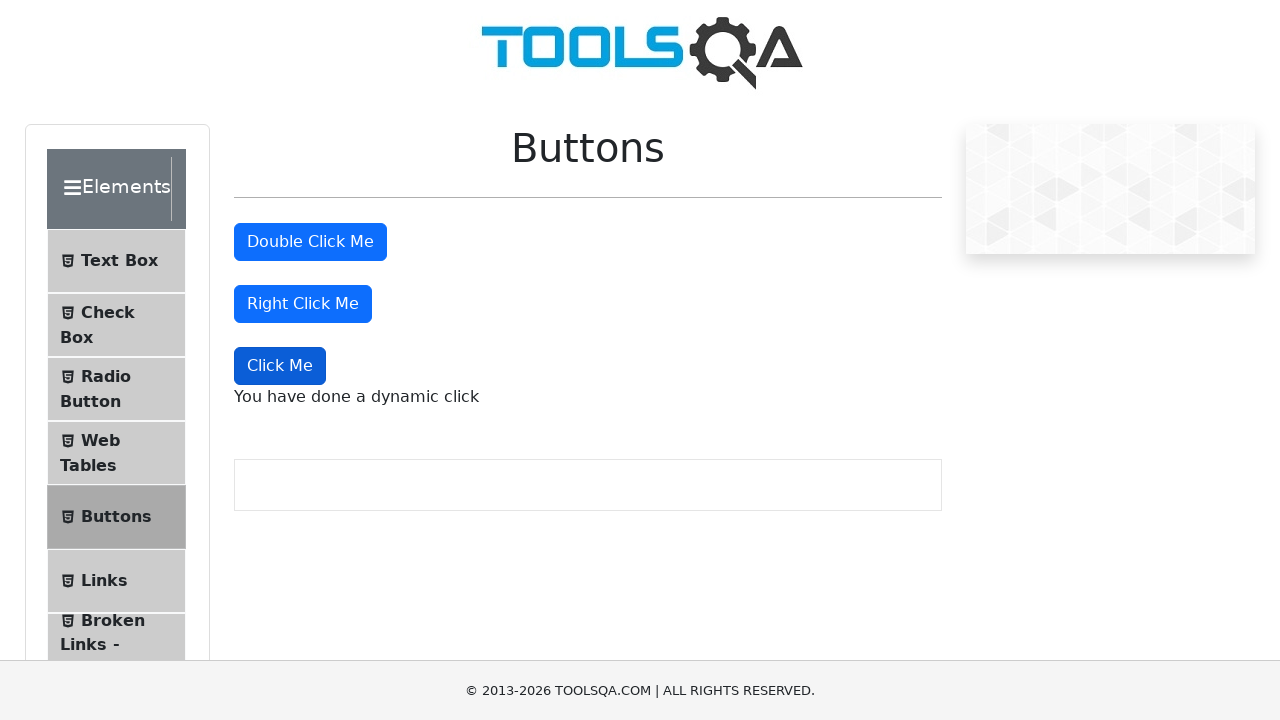

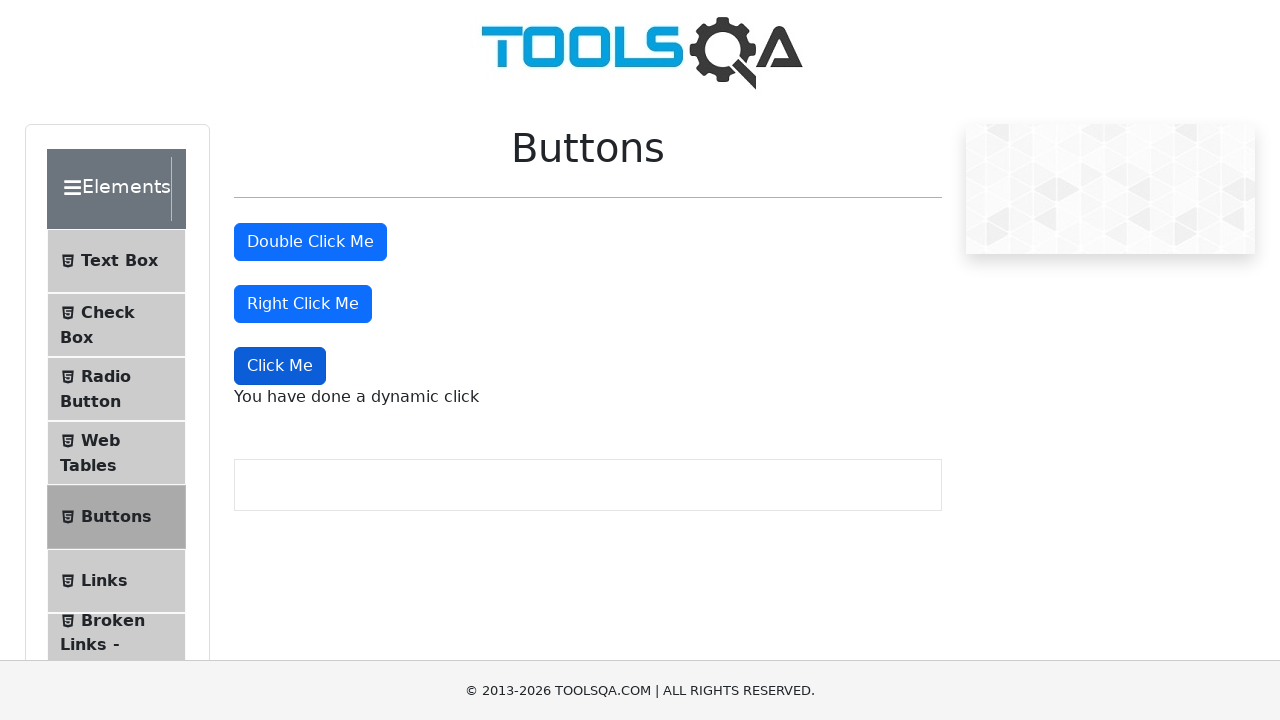